Navigates to VWO app page and clicks on the "Start a free trial" link using partial link text matching

Starting URL: https://app.vwo.com

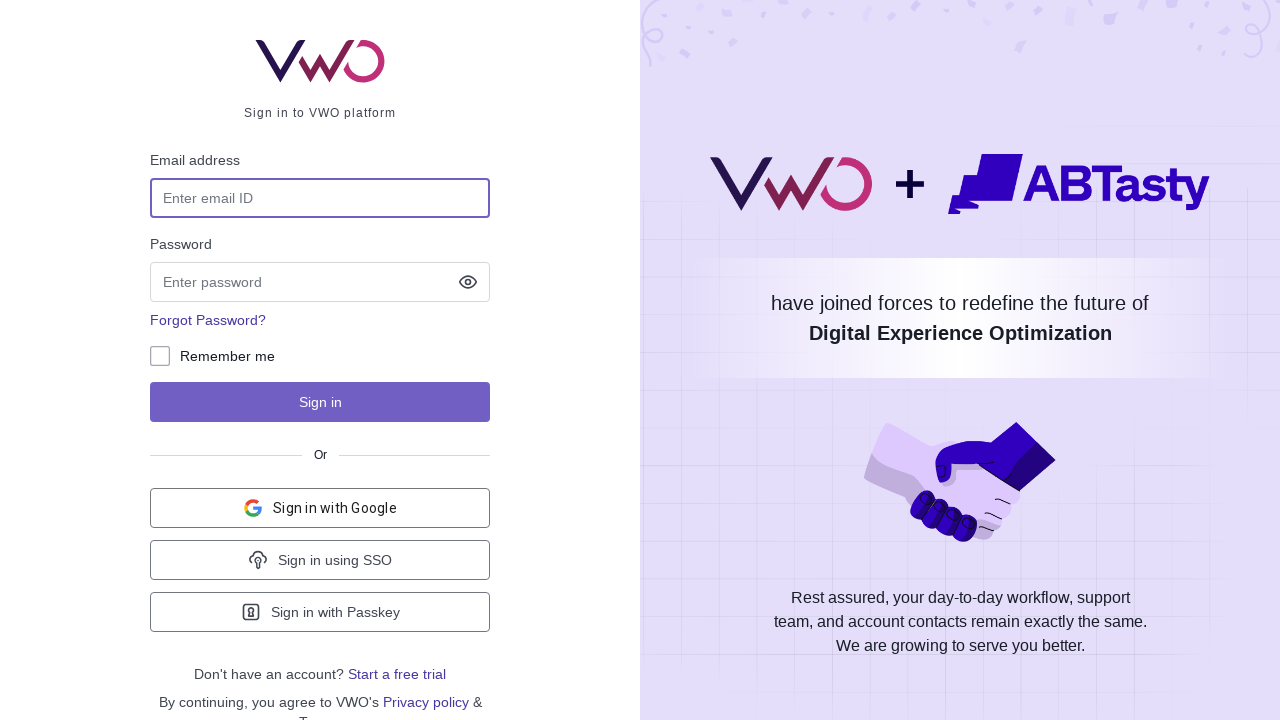

Navigated to VWO app page at https://app.vwo.com
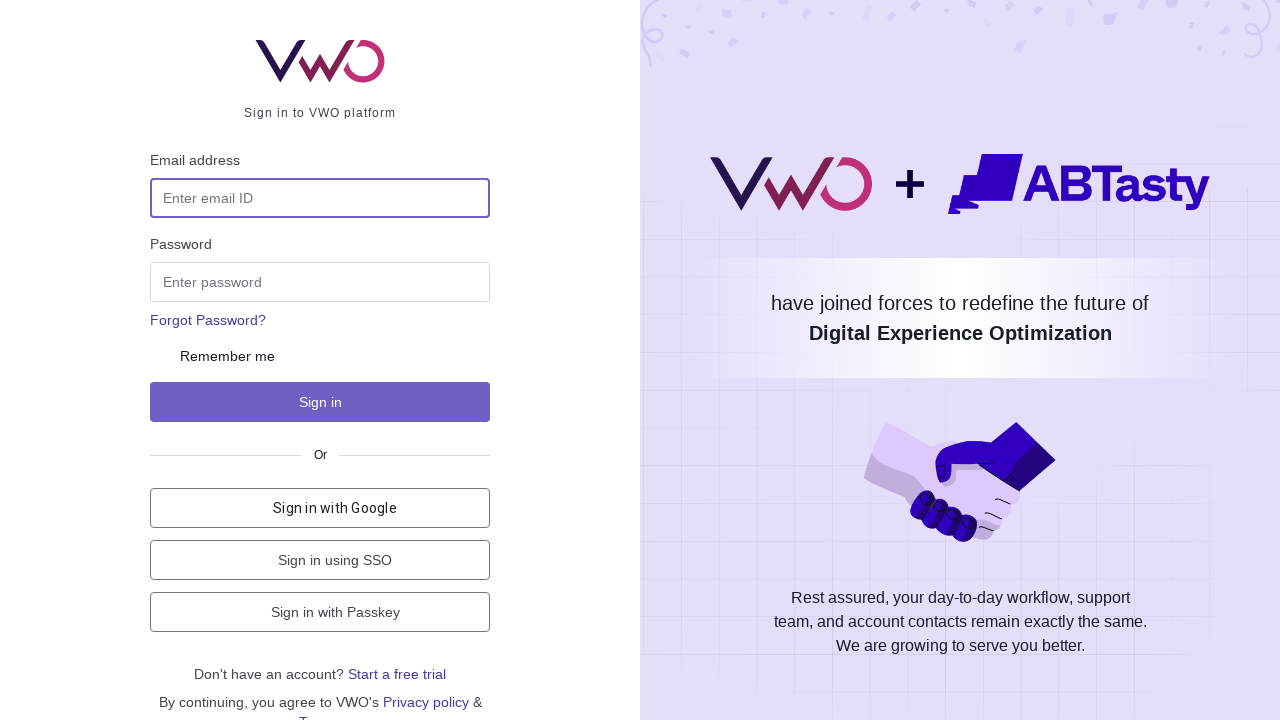

Clicked on 'Start a free trial' link using partial text matching at (397, 674) on a:has-text("free trial")
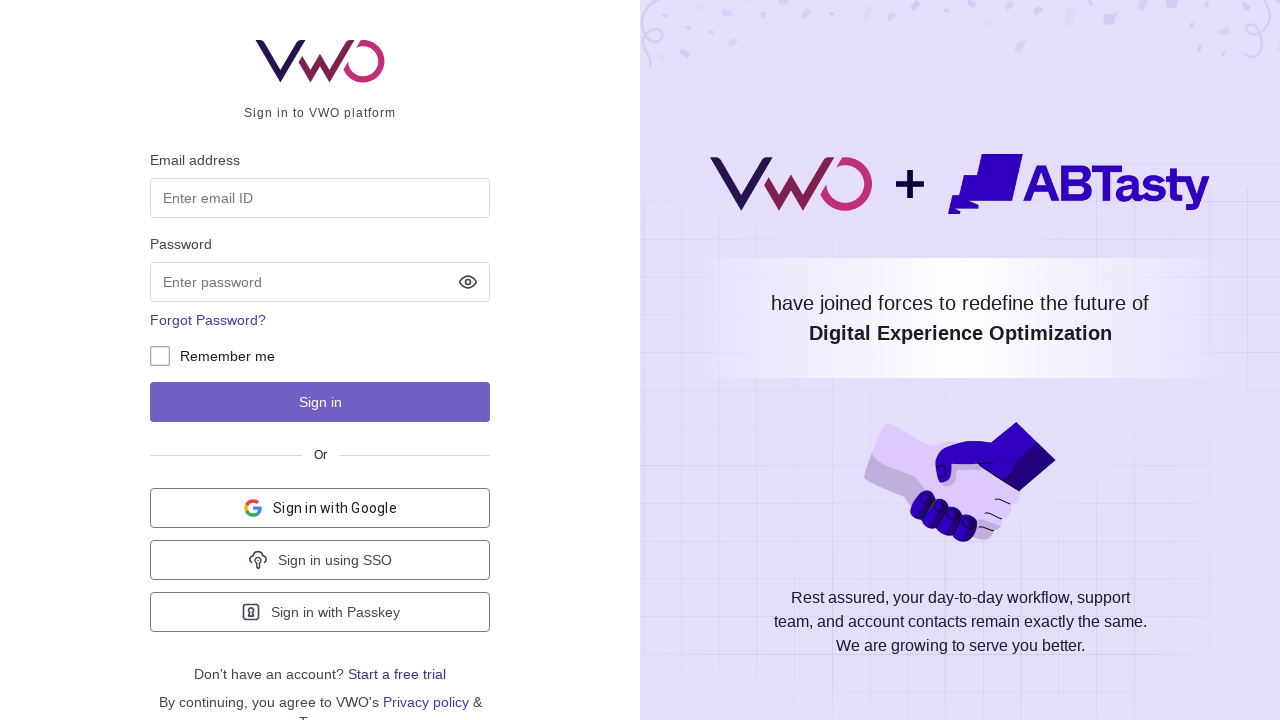

Waited for page to reach networkidle state
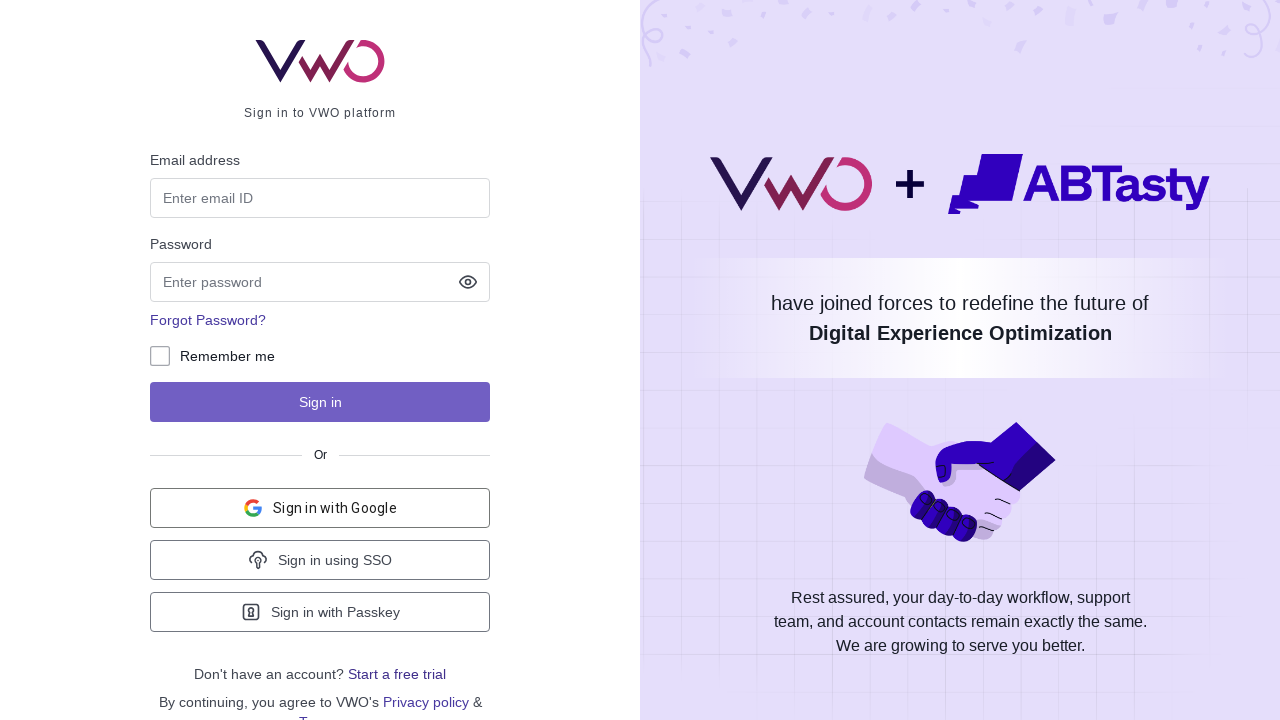

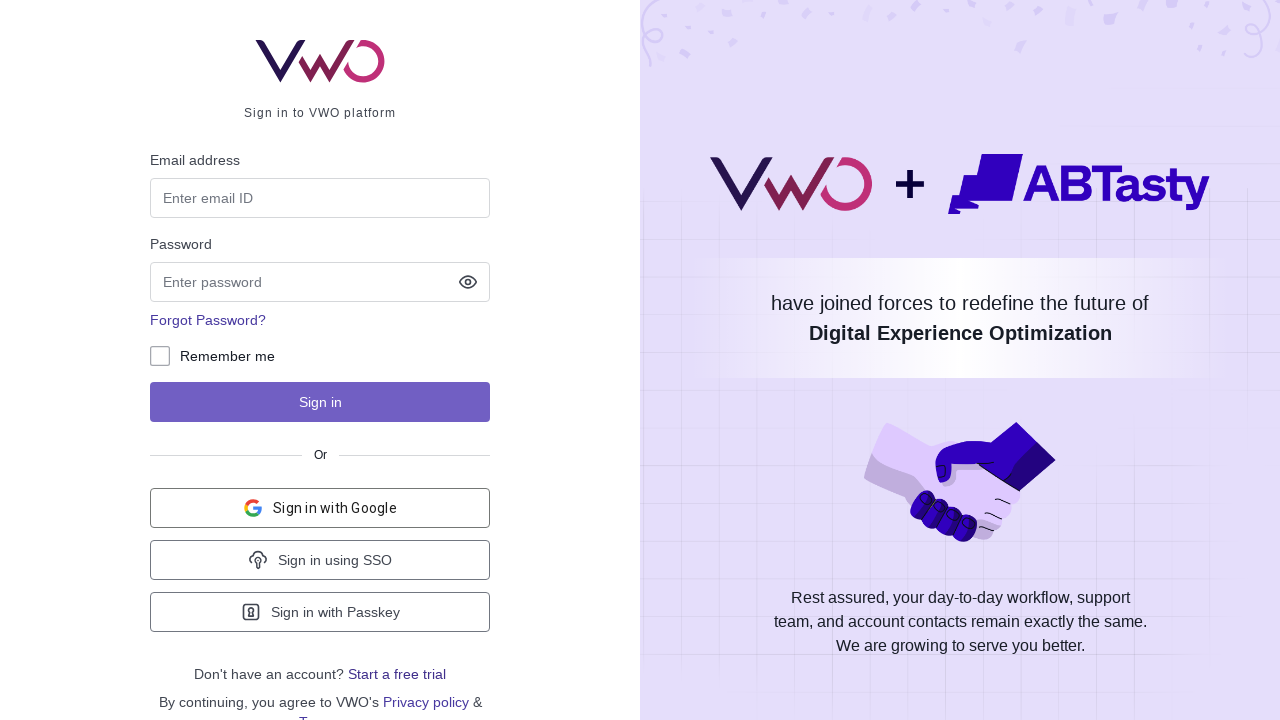